Tests the add/remove elements functionality by clicking the Add Element button to create a Delete button, verifying its visibility, then clicking Delete to remove it

Starting URL: https://the-internet.herokuapp.com/add_remove_elements/

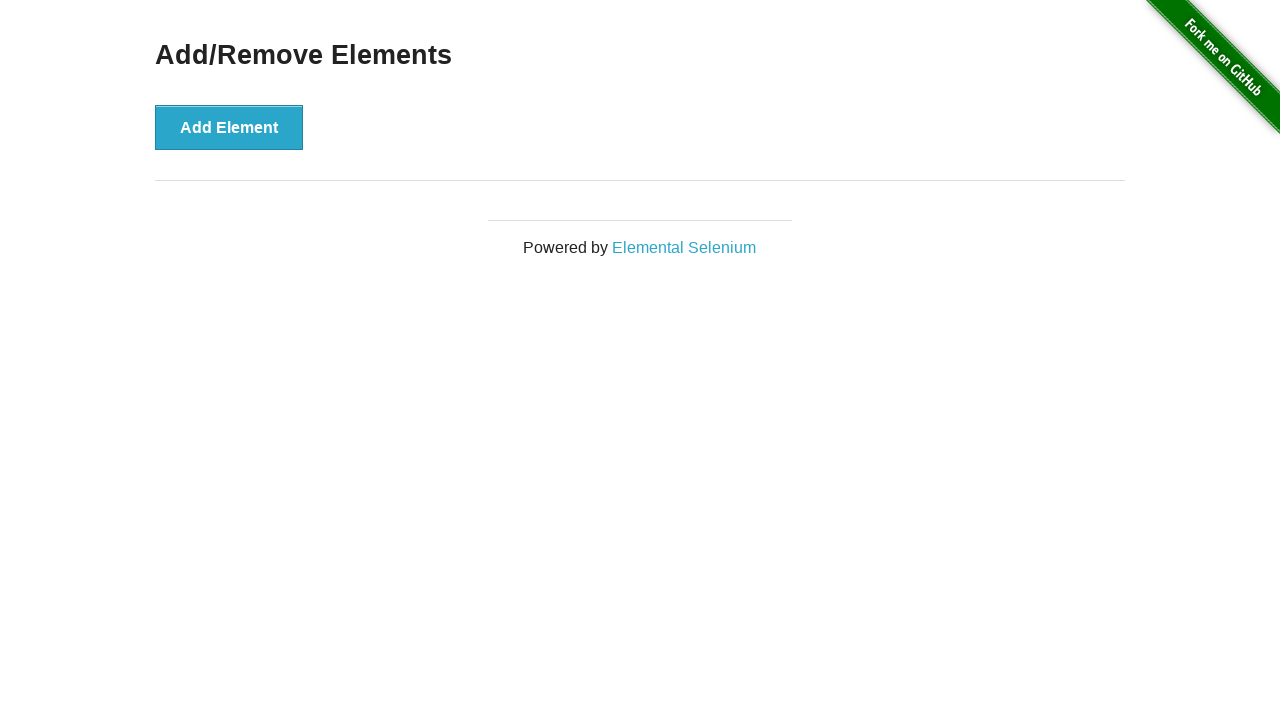

Clicked Add Element button to create a Delete button at (229, 127) on button[onclick='addElement()']
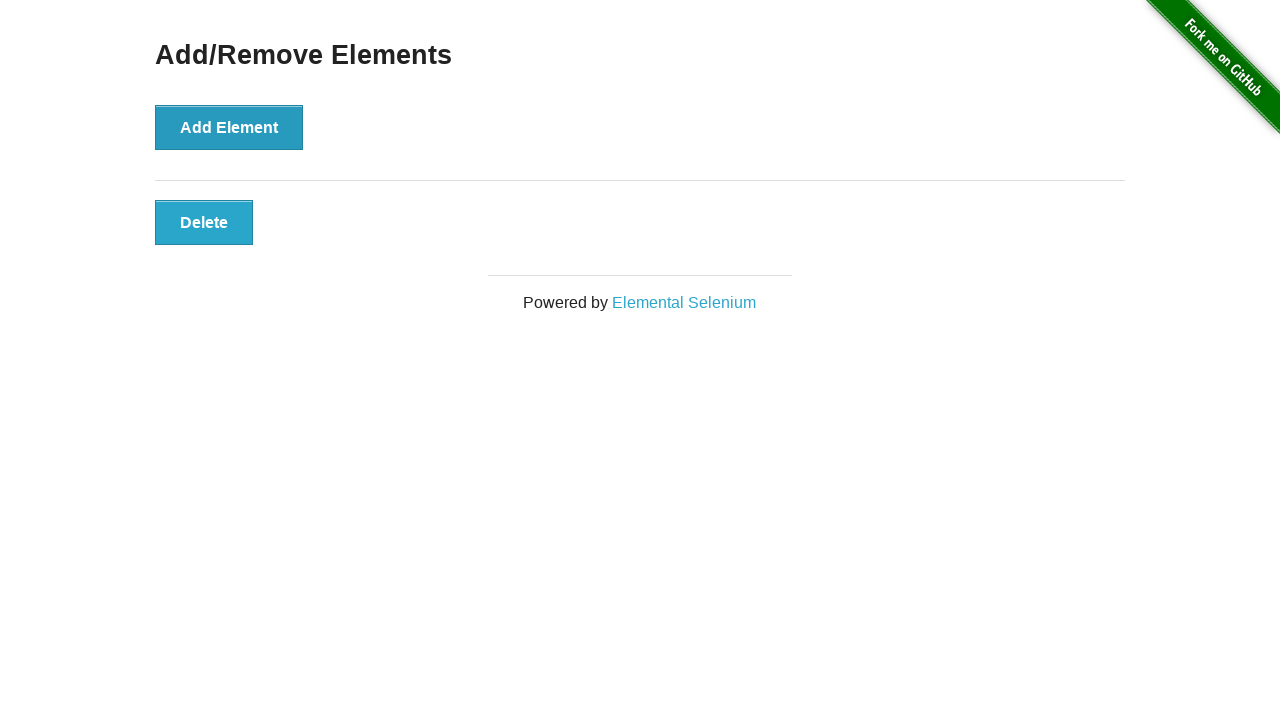

Verified Delete button is visible
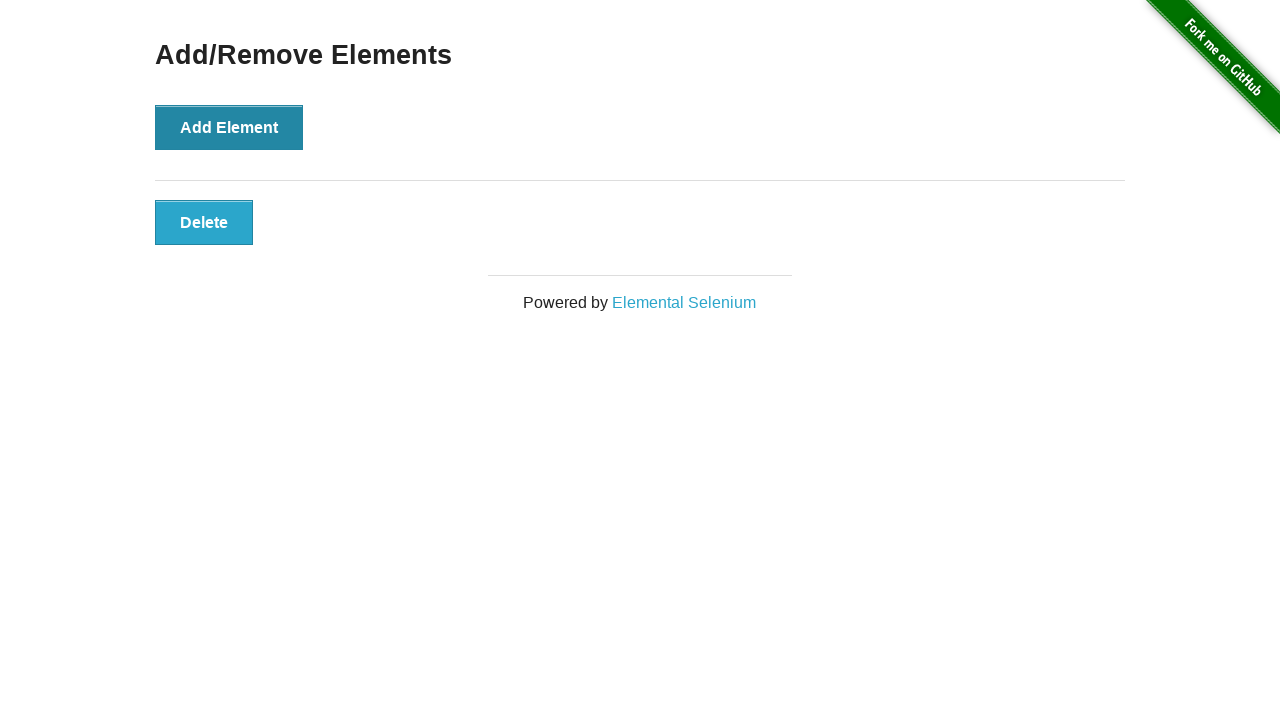

Clicked Delete button to remove the element at (204, 222) on button[onclick='deleteElement()']
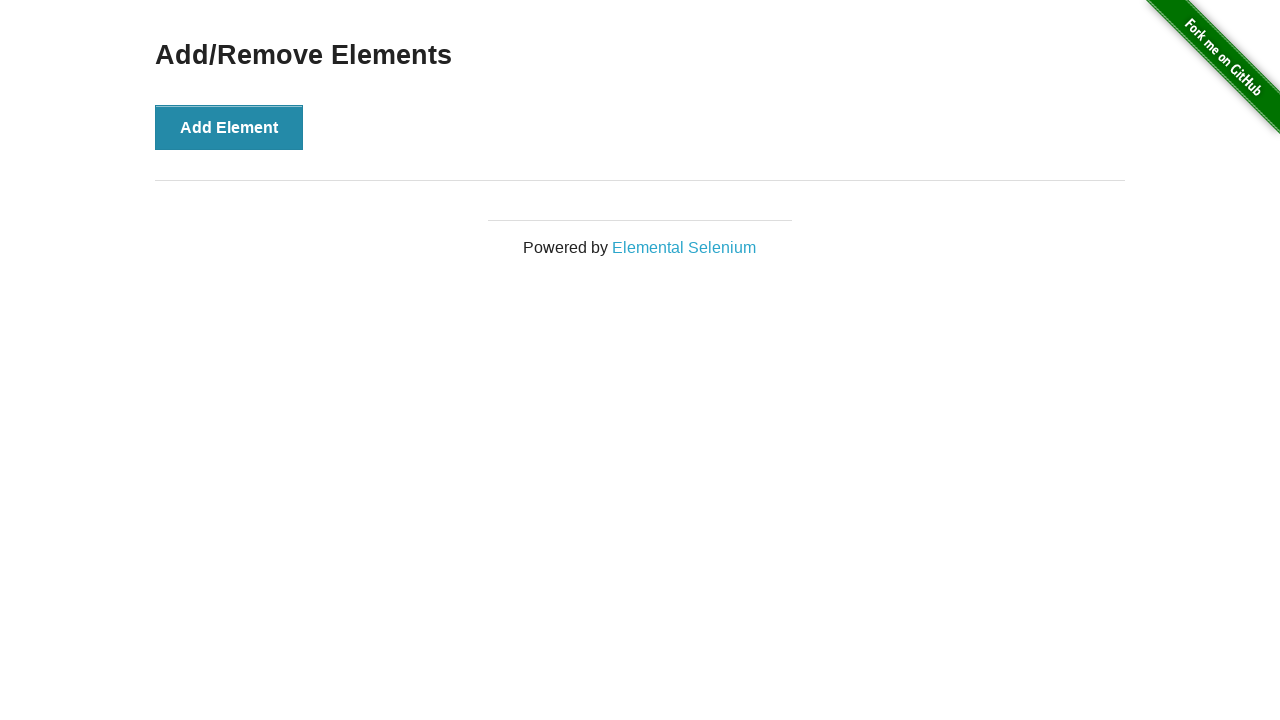

Verified Add/Remove Elements heading is still visible
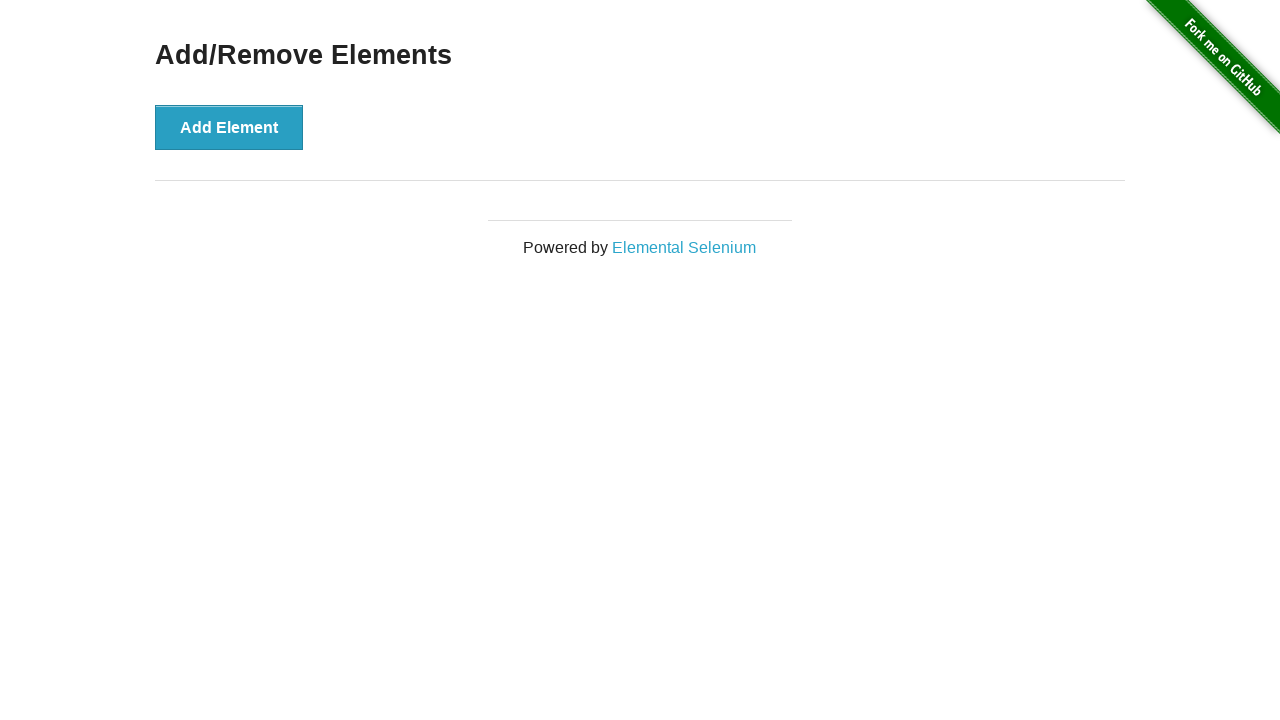

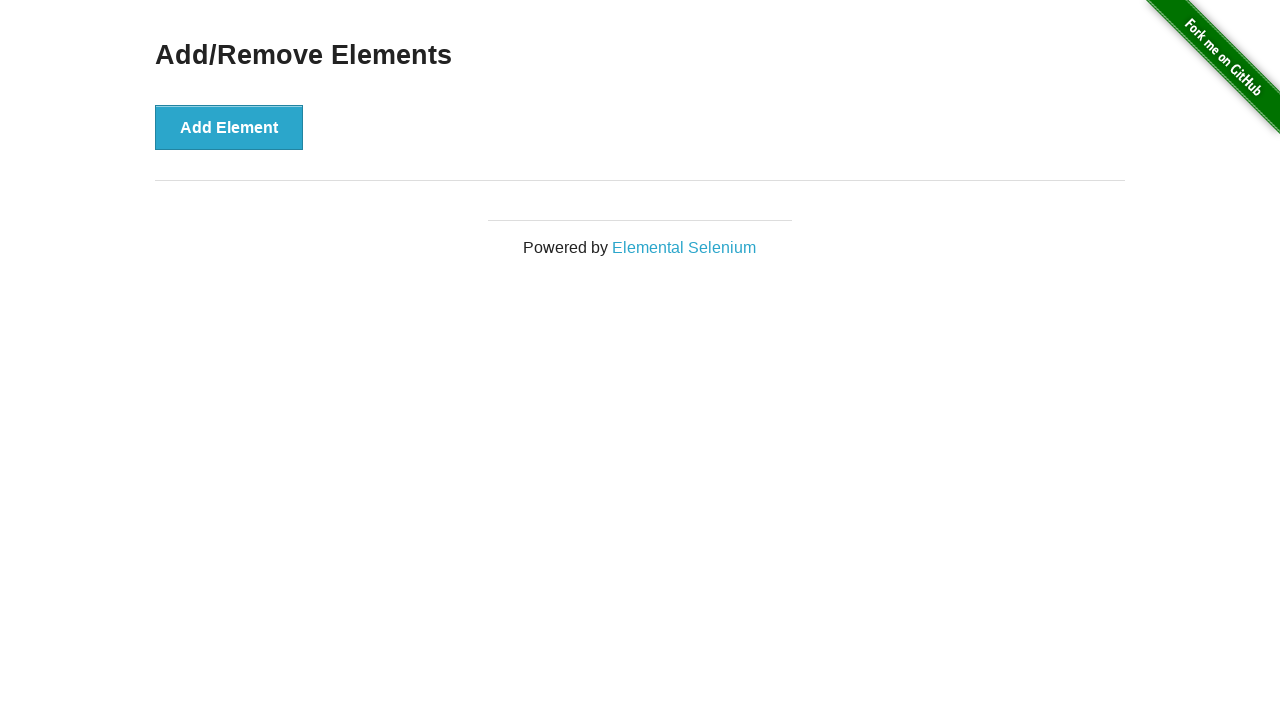